Tests login form validation with empty credentials by typing and clearing inputs, then verifying the "Username is required" error message appears

Starting URL: https://www.saucedemo.com/

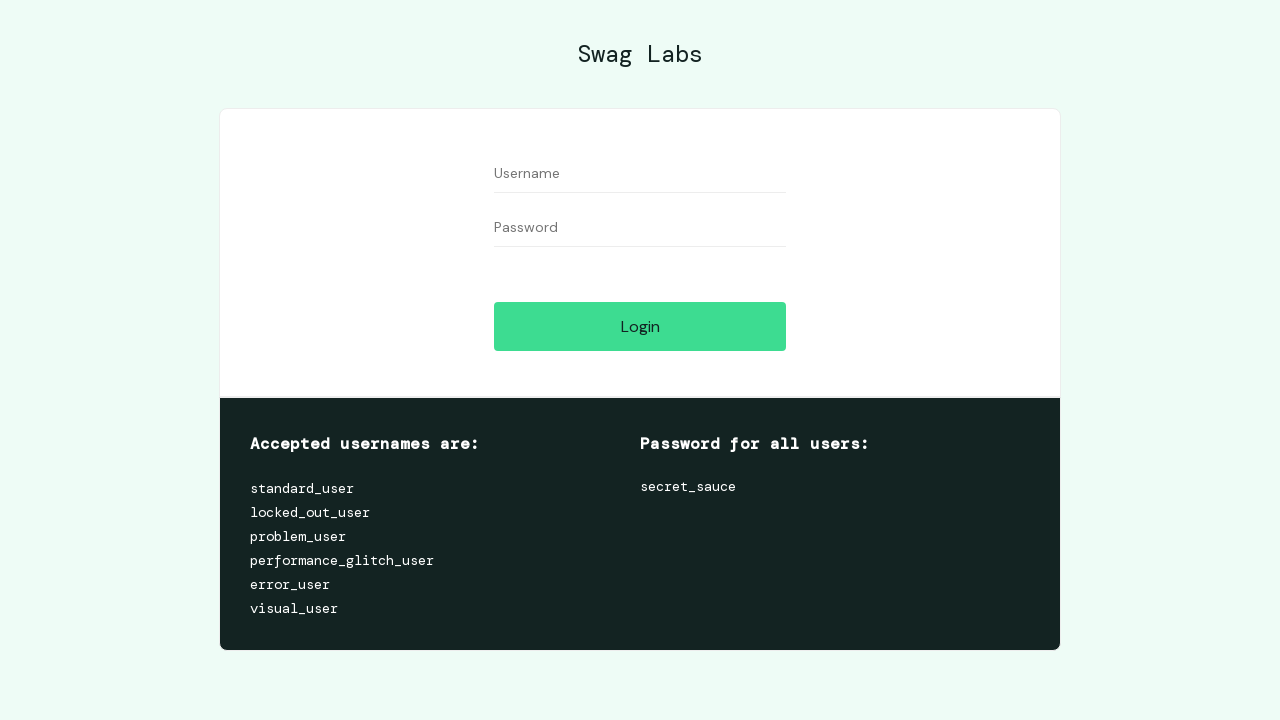

Navigated to login page at https://www.saucedemo.com/
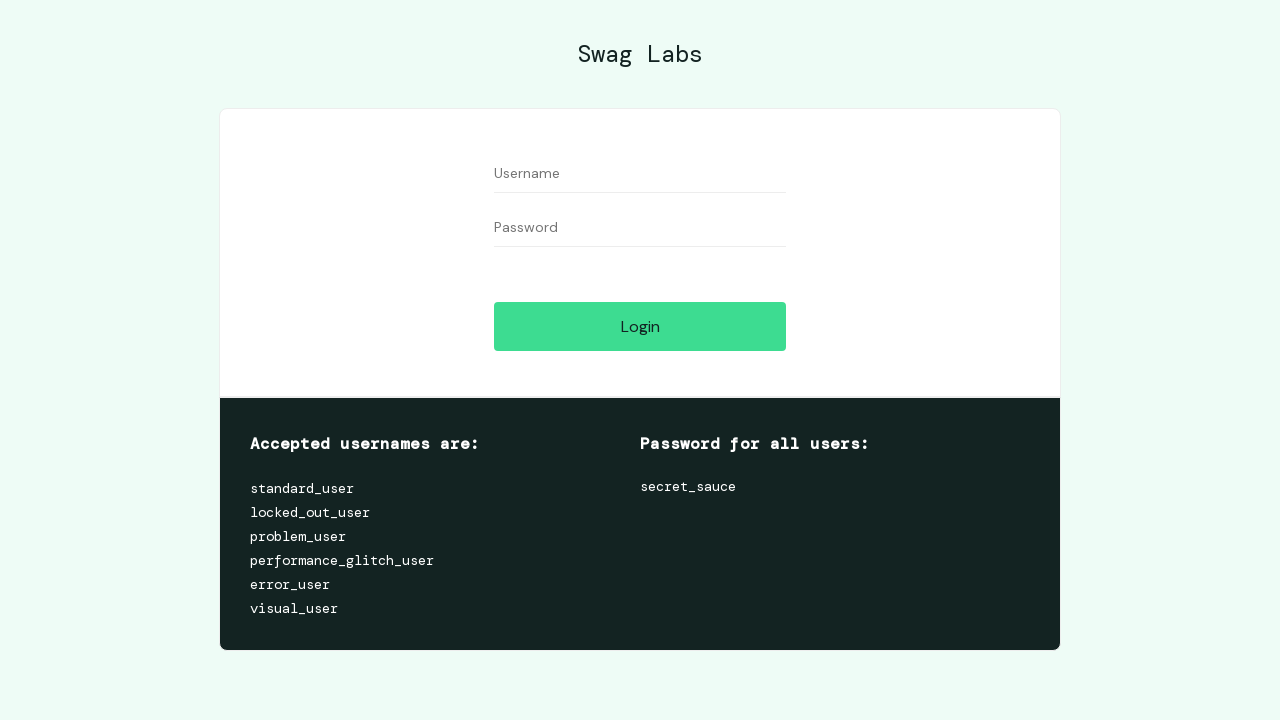

Filled username field with 'testuser123' on input[id='user-name']
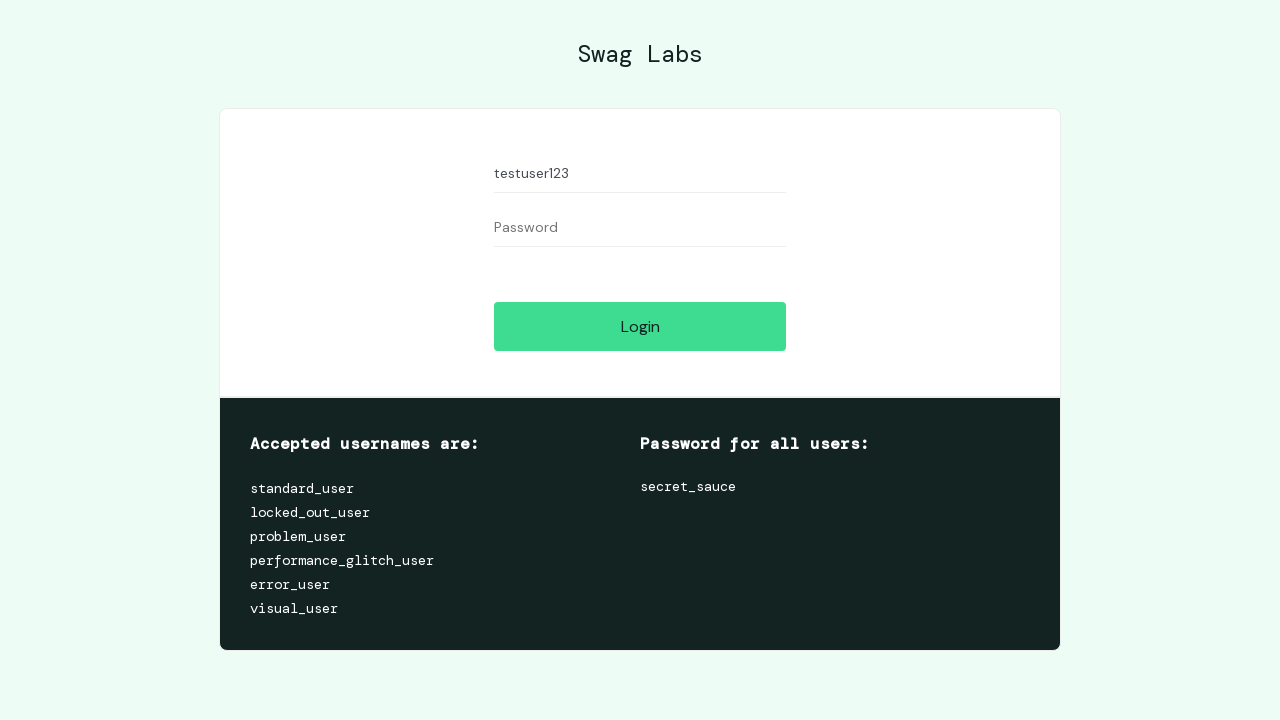

Filled password field with 'testpass456' on input[id='password']
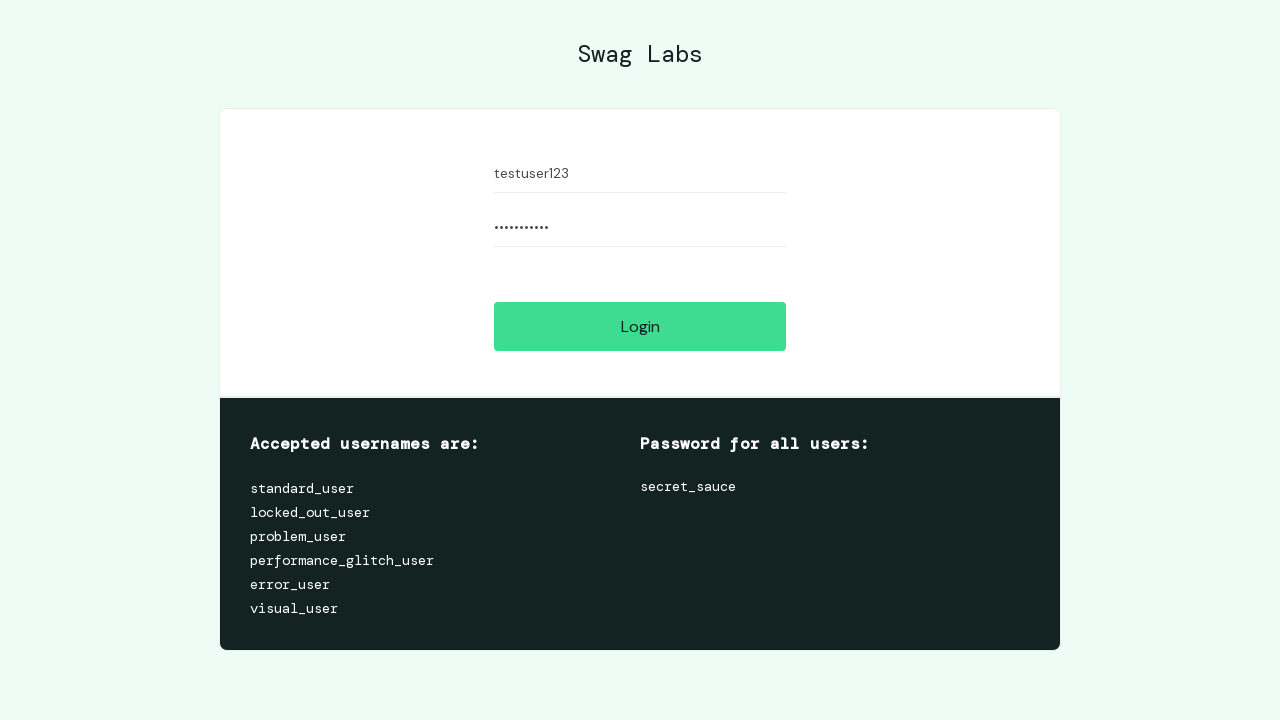

Cleared username field on input[id='user-name']
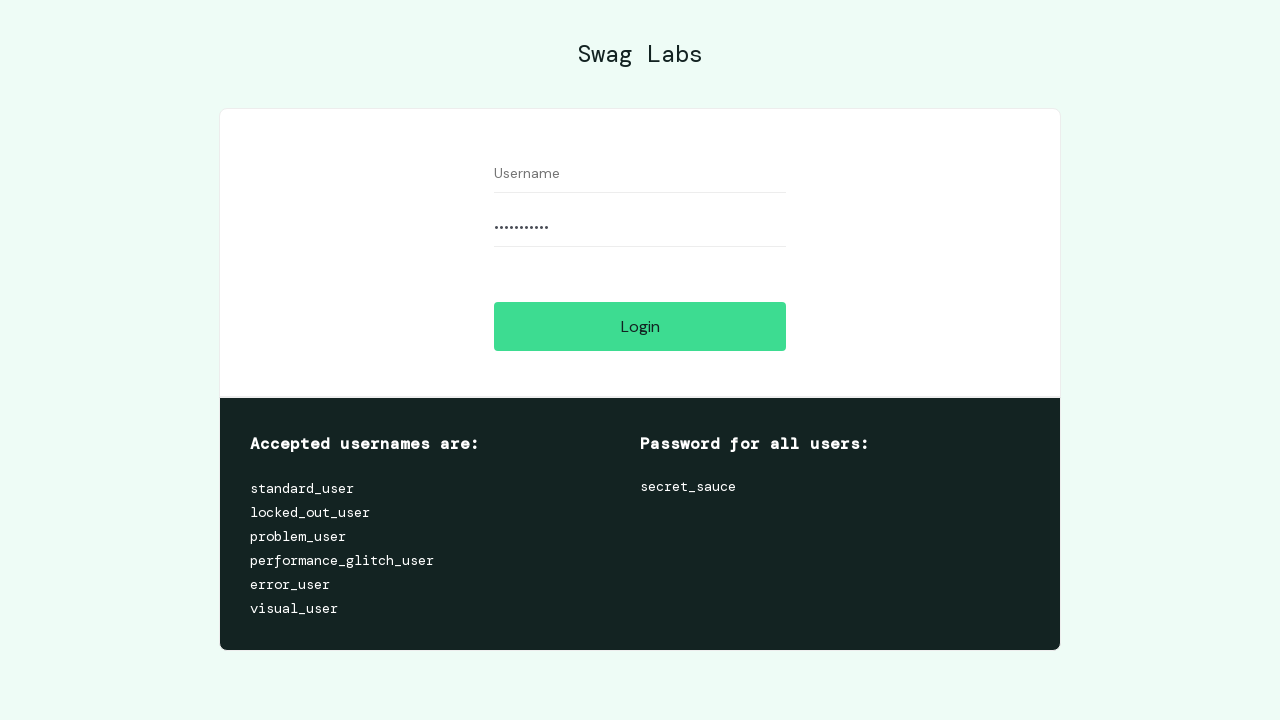

Cleared password field on input[id='password']
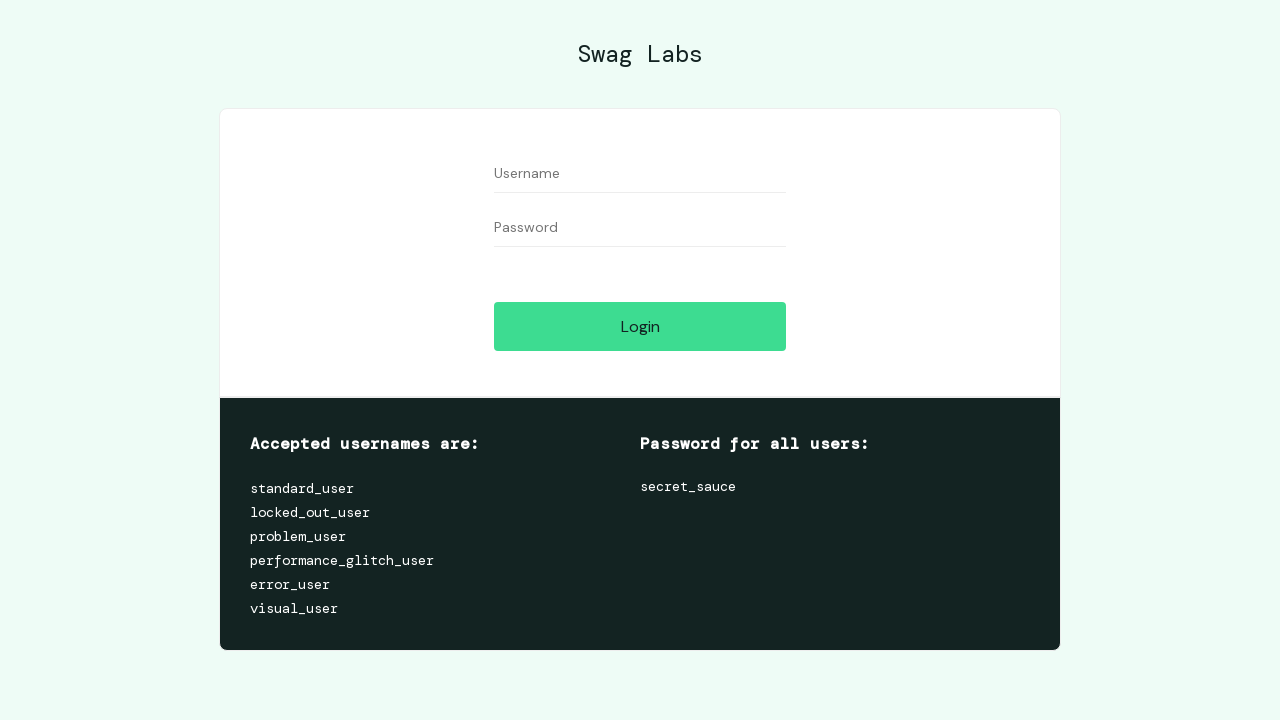

Clicked login button to trigger validation with empty credentials at (640, 326) on input[id='login-button']
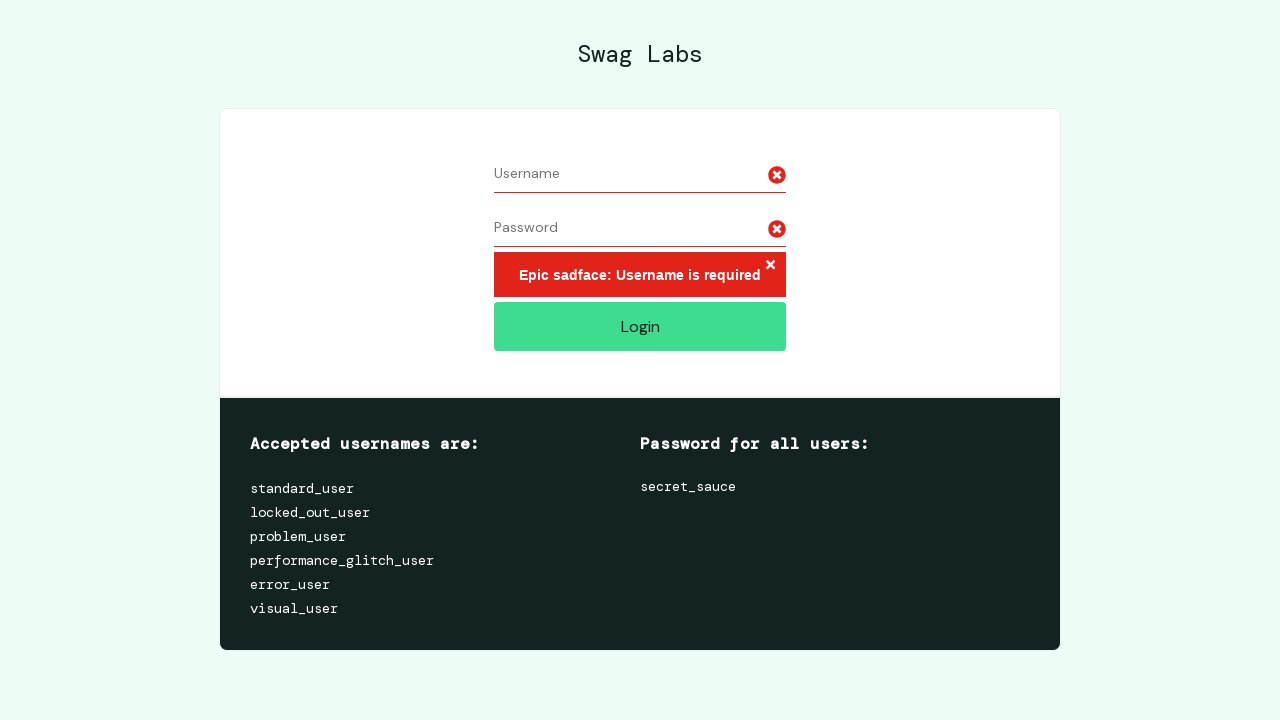

Error message element appeared
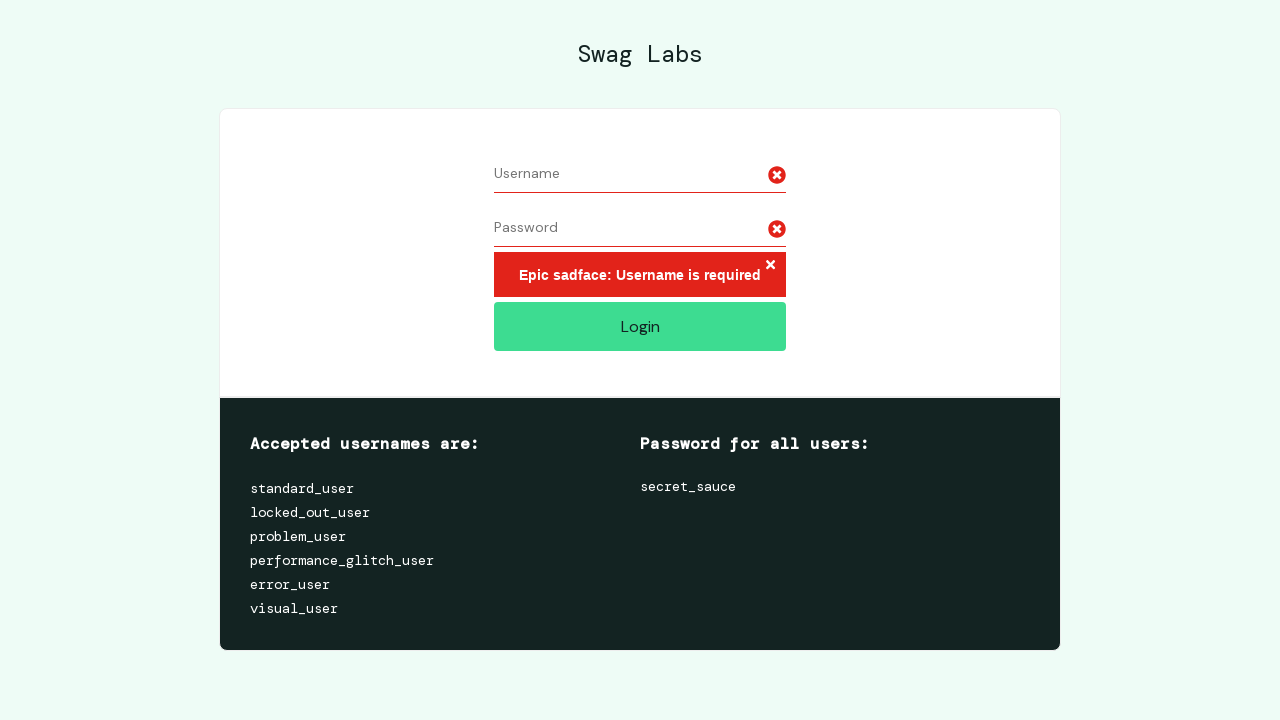

Located error message element
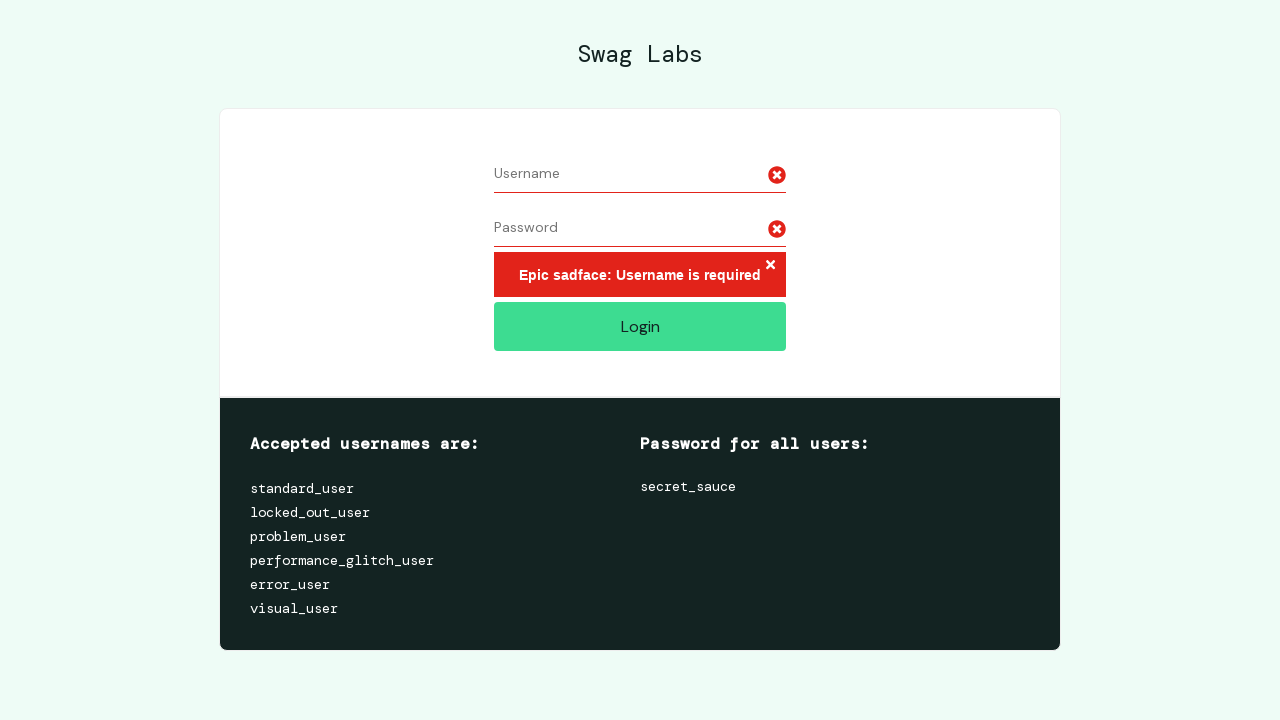

Verified 'Username is required' error message is displayed
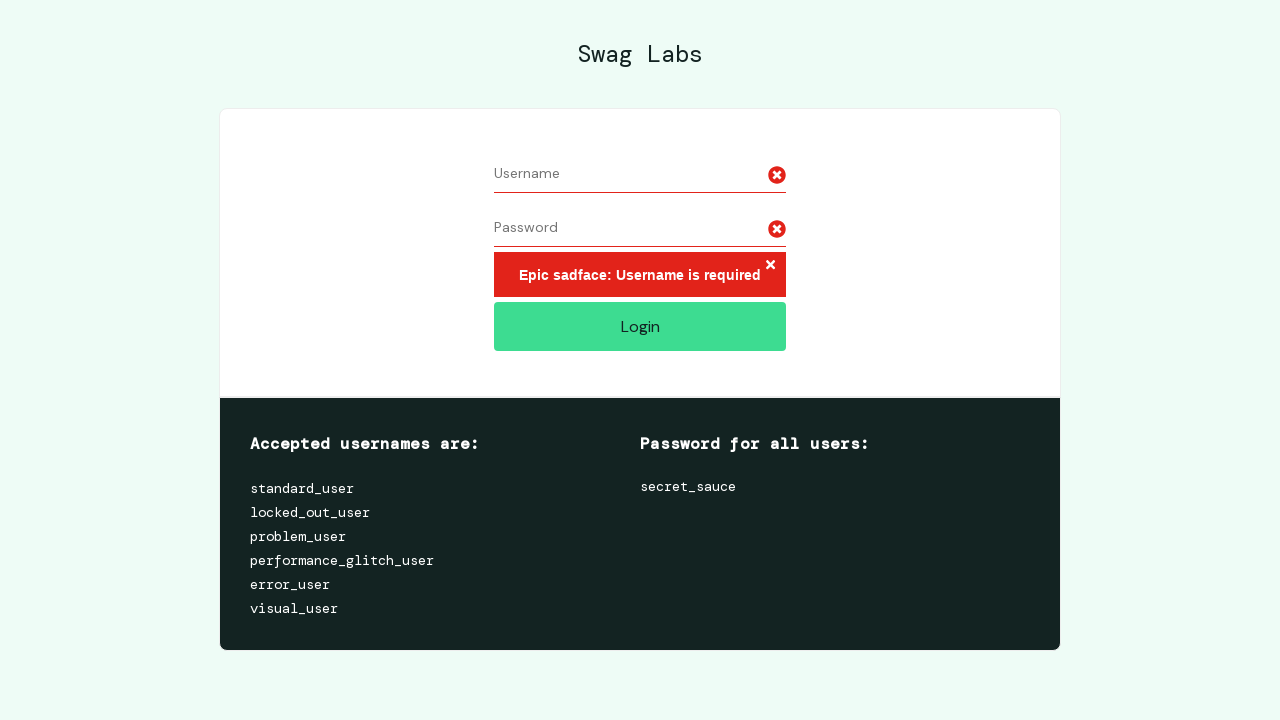

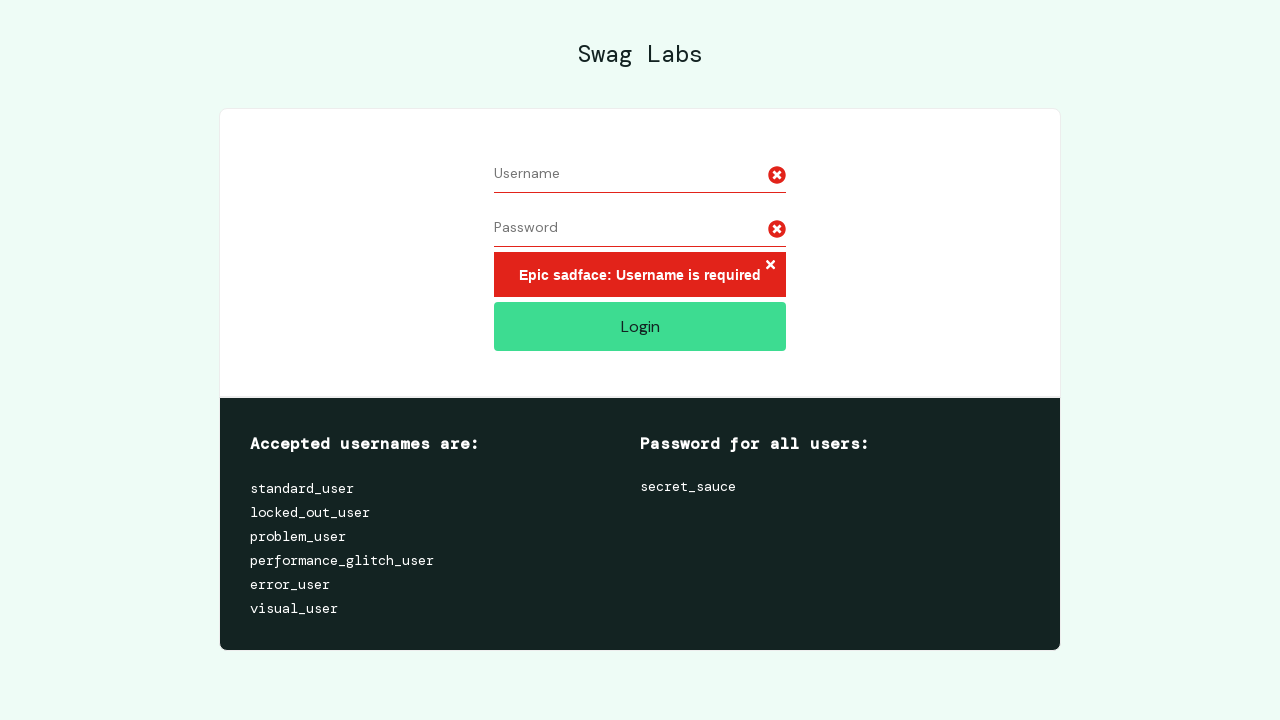